Tests the currency dropdown by selecting INR currency and verifying the selection is displayed.

Starting URL: https://rahulshettyacademy.com/dropdownsPractise/

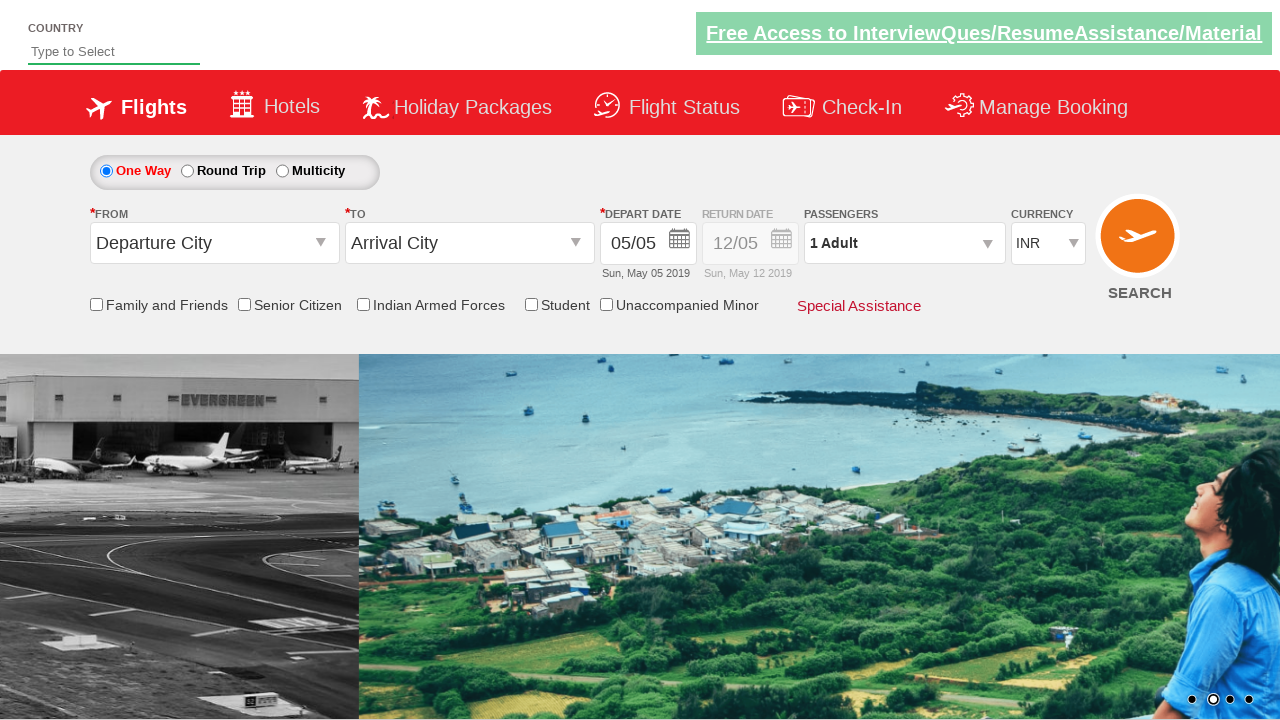

Navigated to currency dropdown practice page
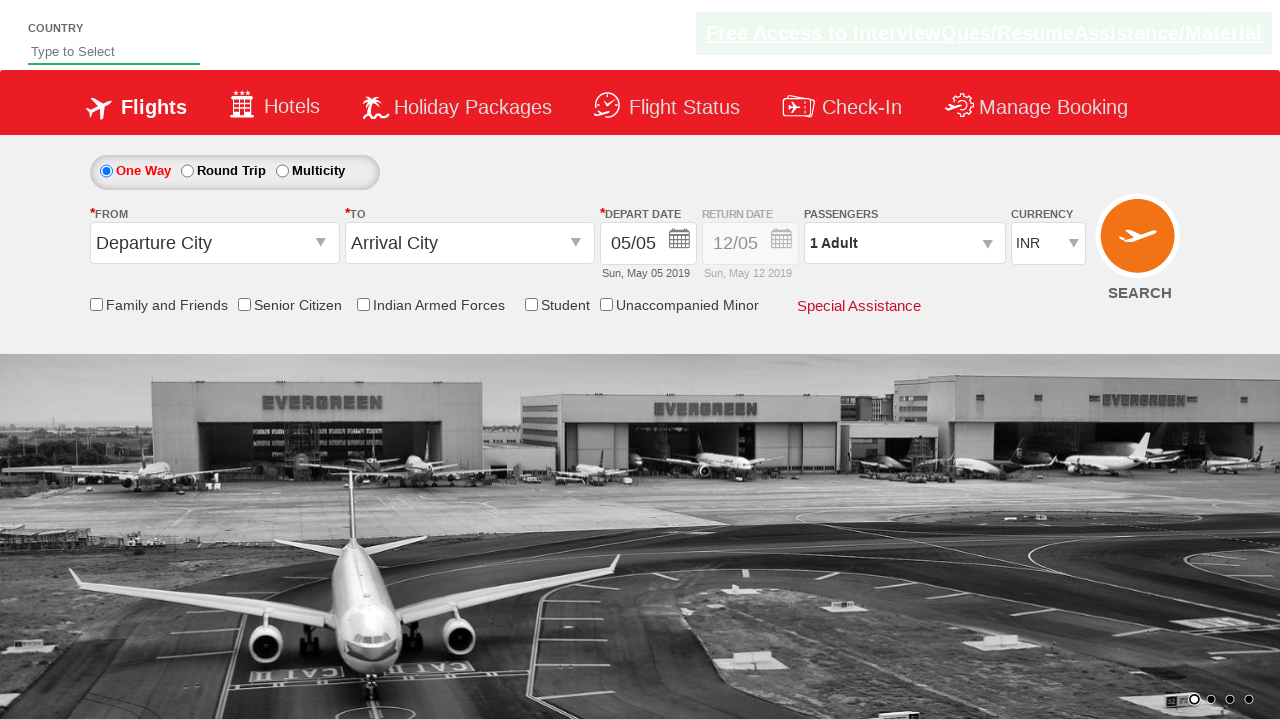

Selected INR currency from dropdown on select#ctl00_mainContent_DropDownListCurrency
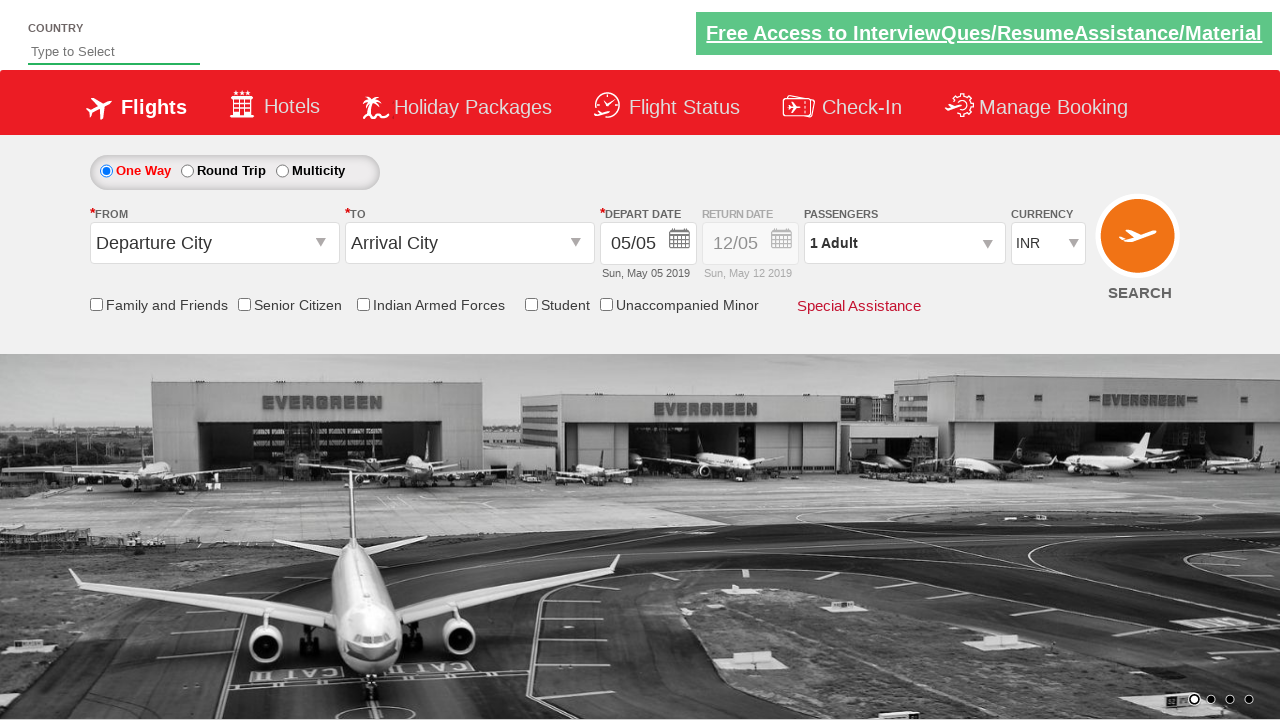

Waited 300ms for selection to be displayed
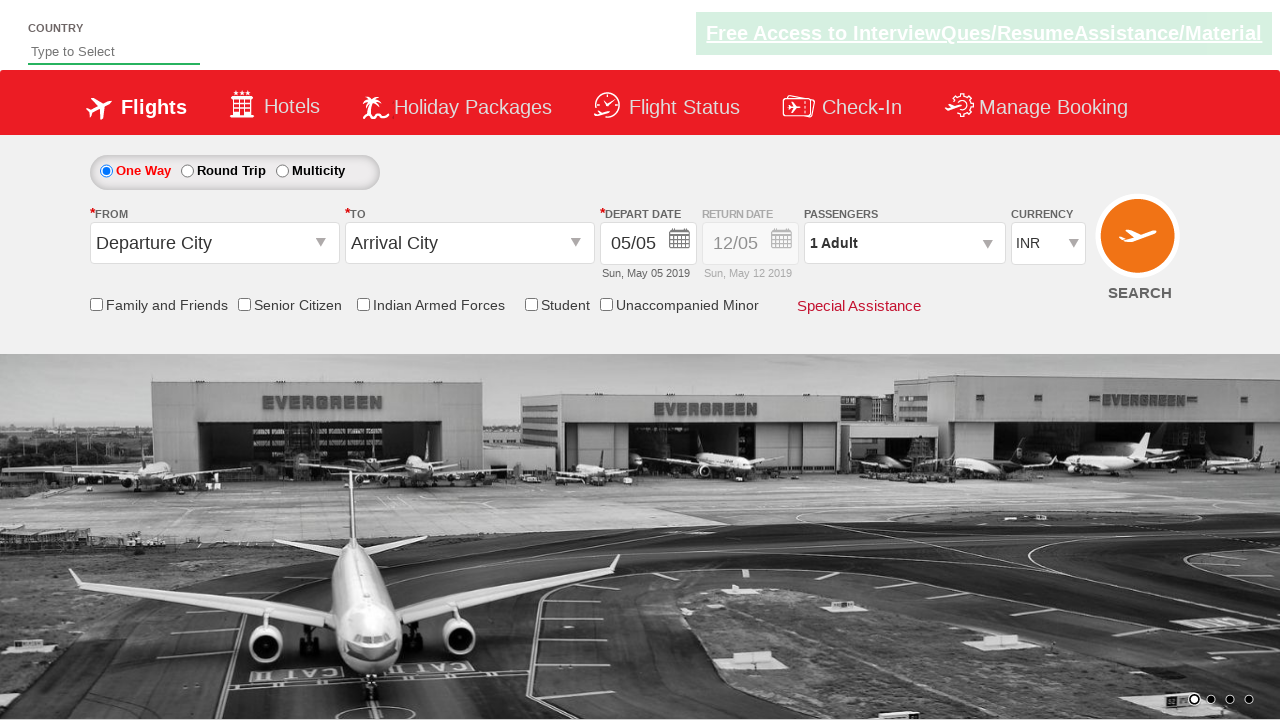

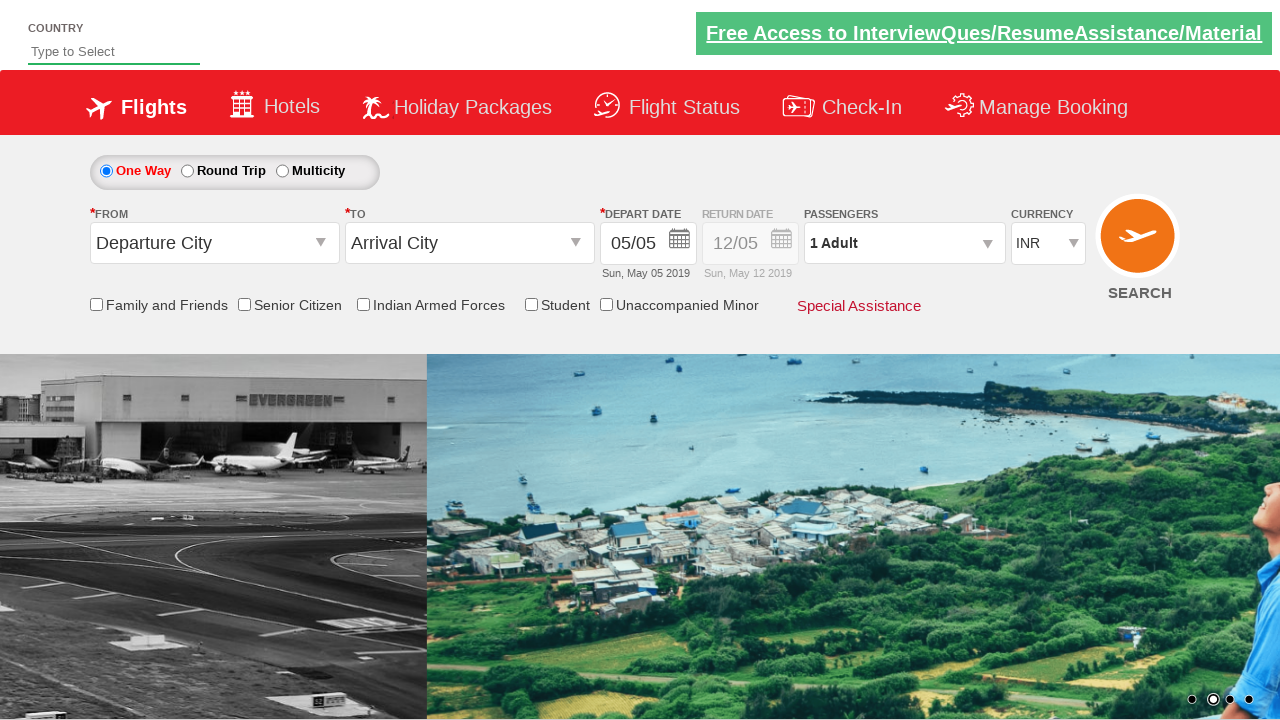